Tests A/B test opt-out functionality by visiting the page, verifying initial A/B test state, then adding an opt-out cookie, refreshing, and confirming the page shows "No A/B Test" heading.

Starting URL: http://the-internet.herokuapp.com/abtest

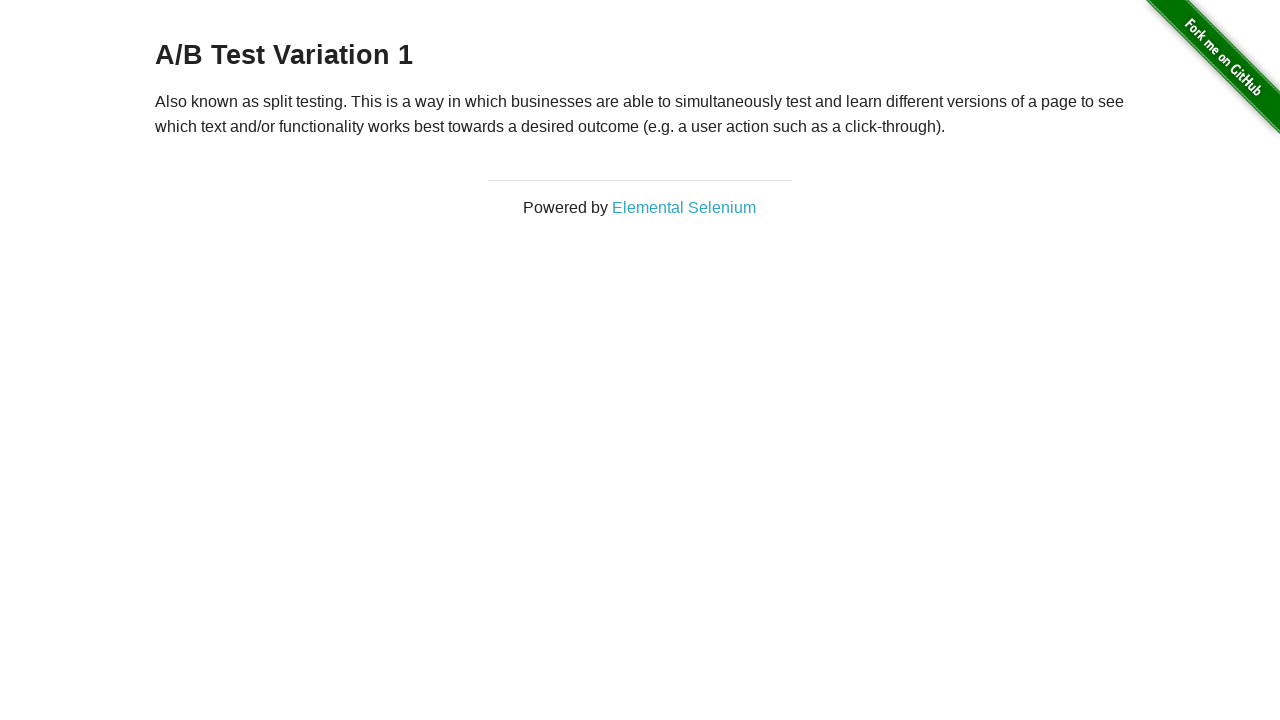

Waited for h3 heading to load
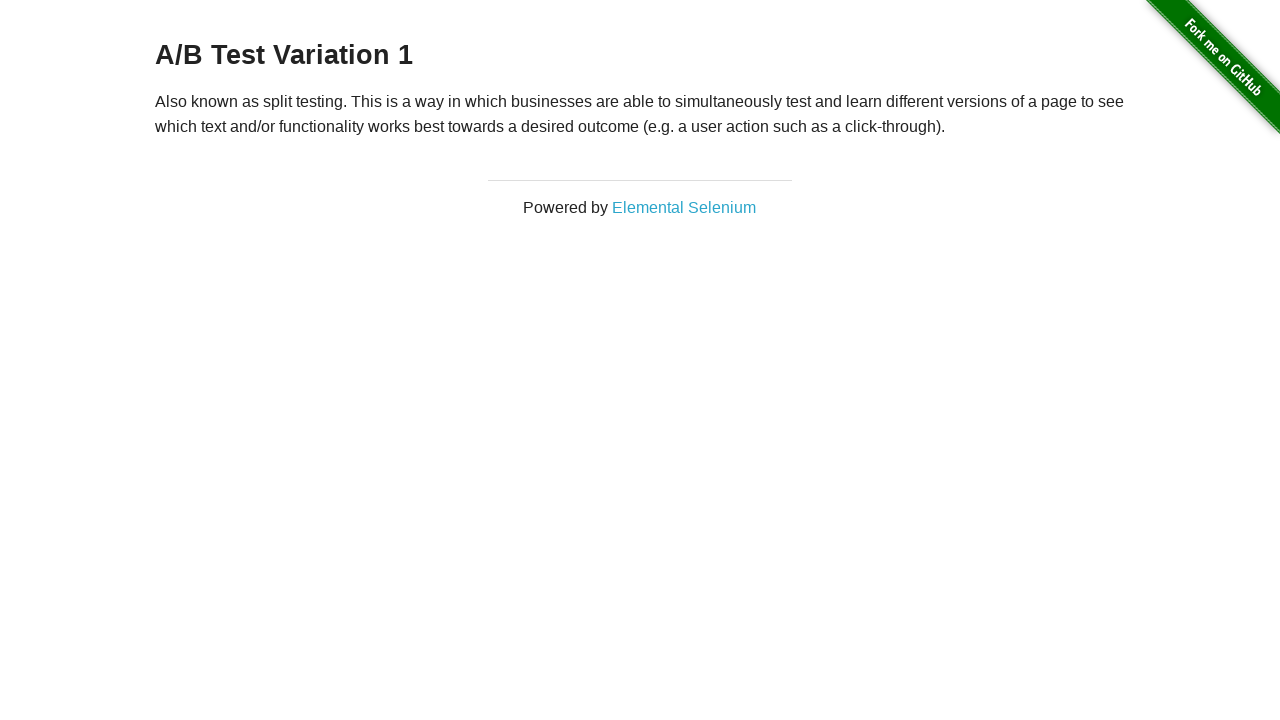

Retrieved initial heading text content
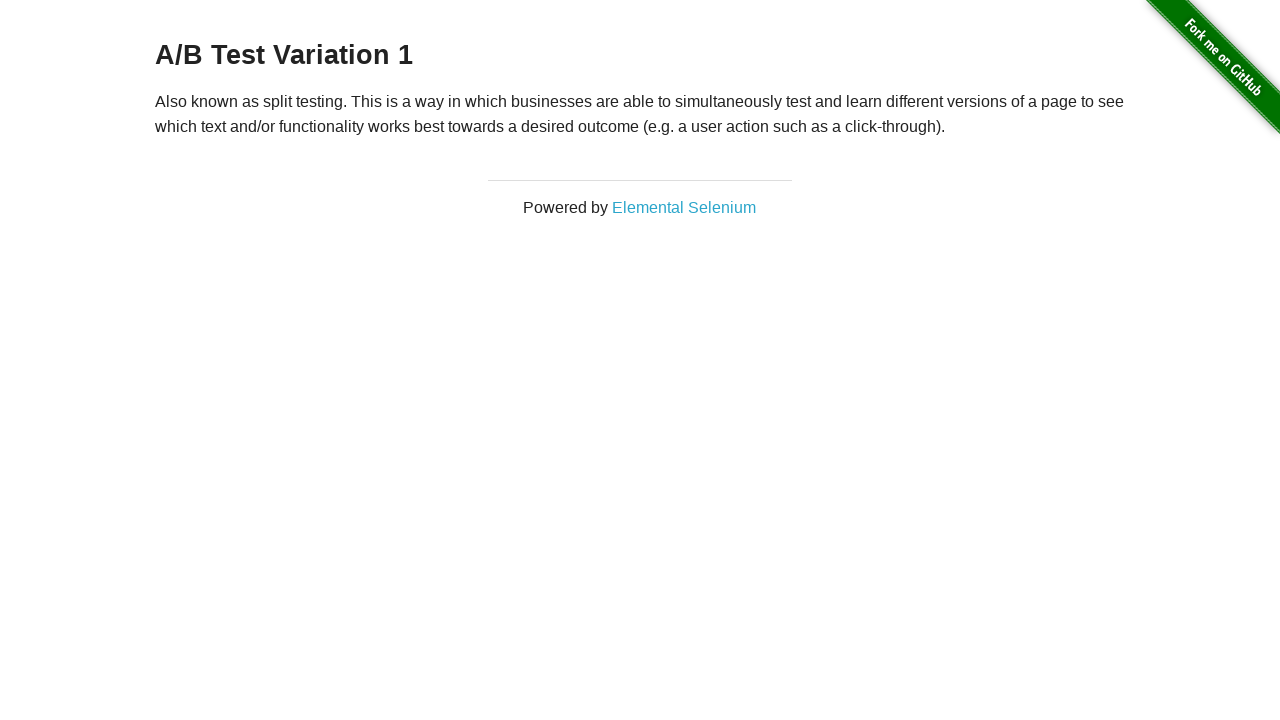

Verified initial heading starts with 'A/B Test': 'A/B Test Variation 1'
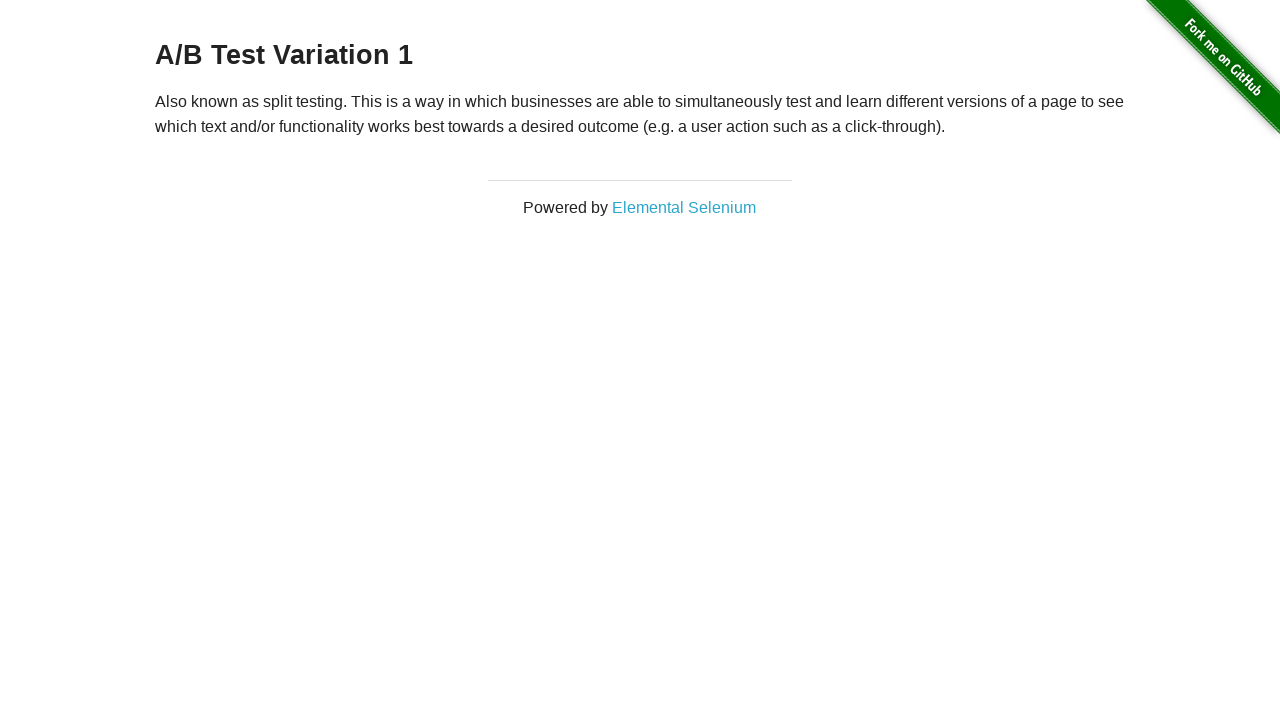

Added optimizelyOptOut cookie with value 'true'
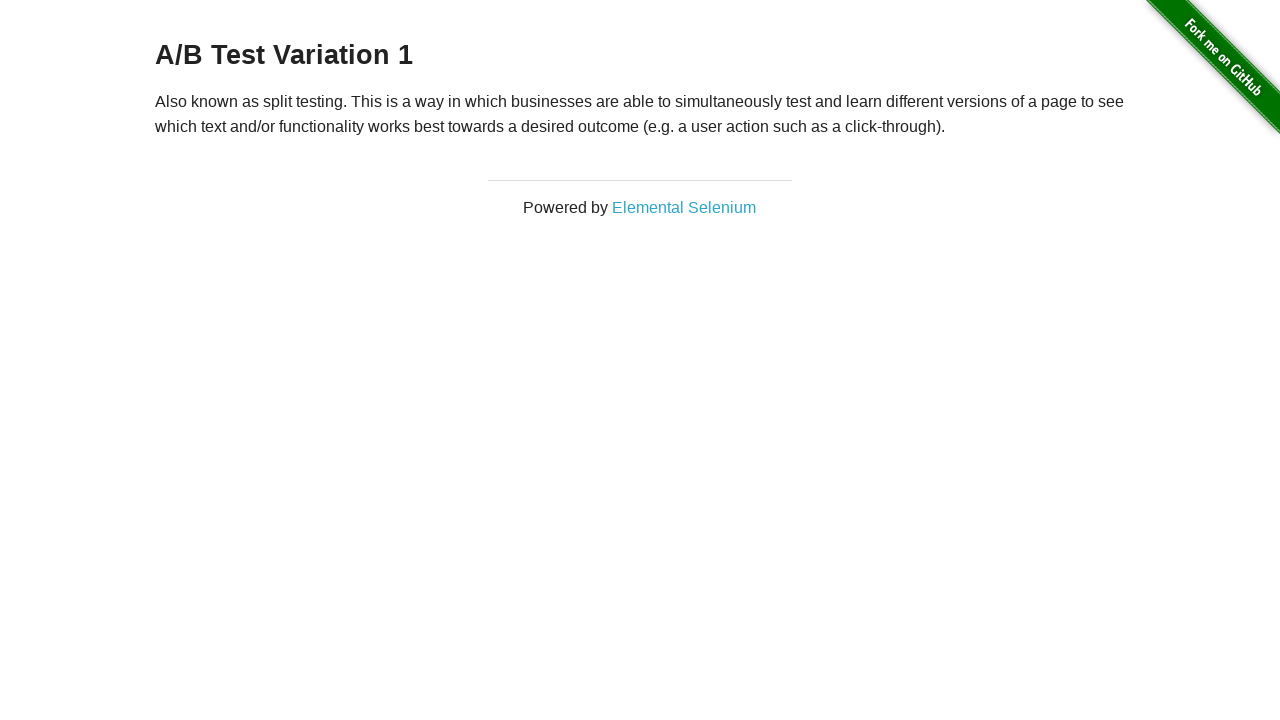

Reloaded the page to apply opt-out cookie
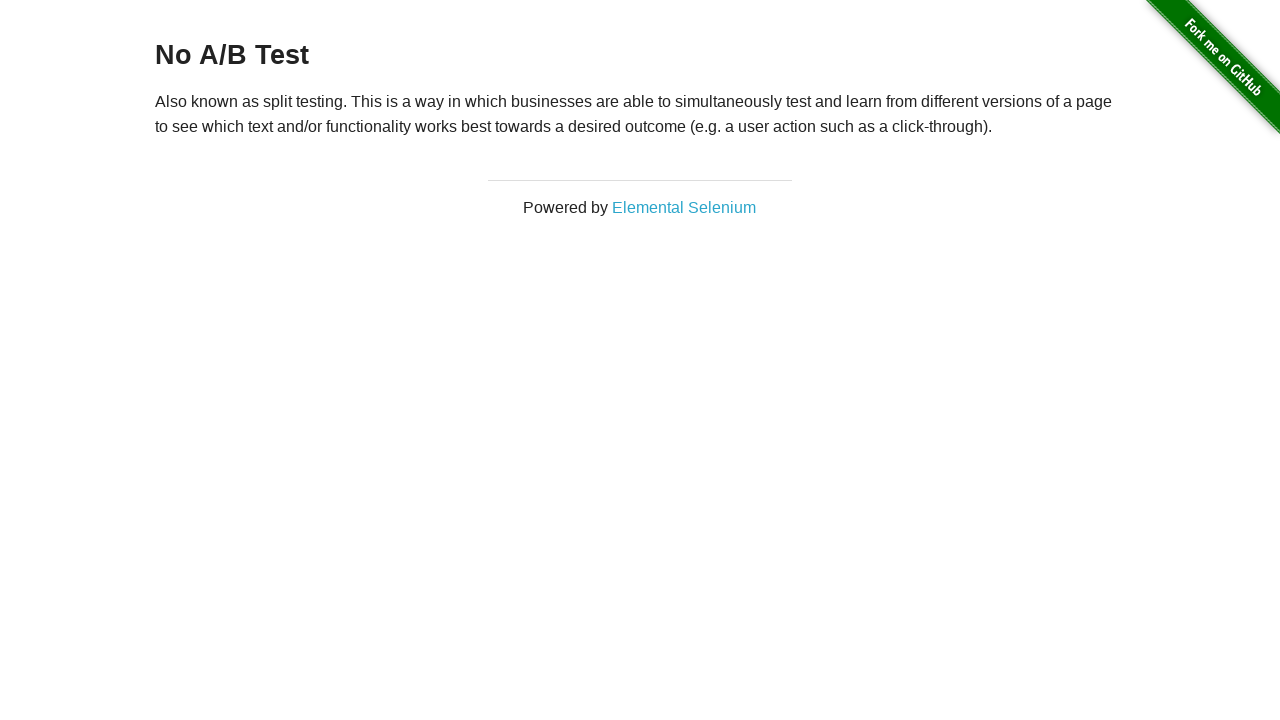

Waited for h3 heading to load after page reload
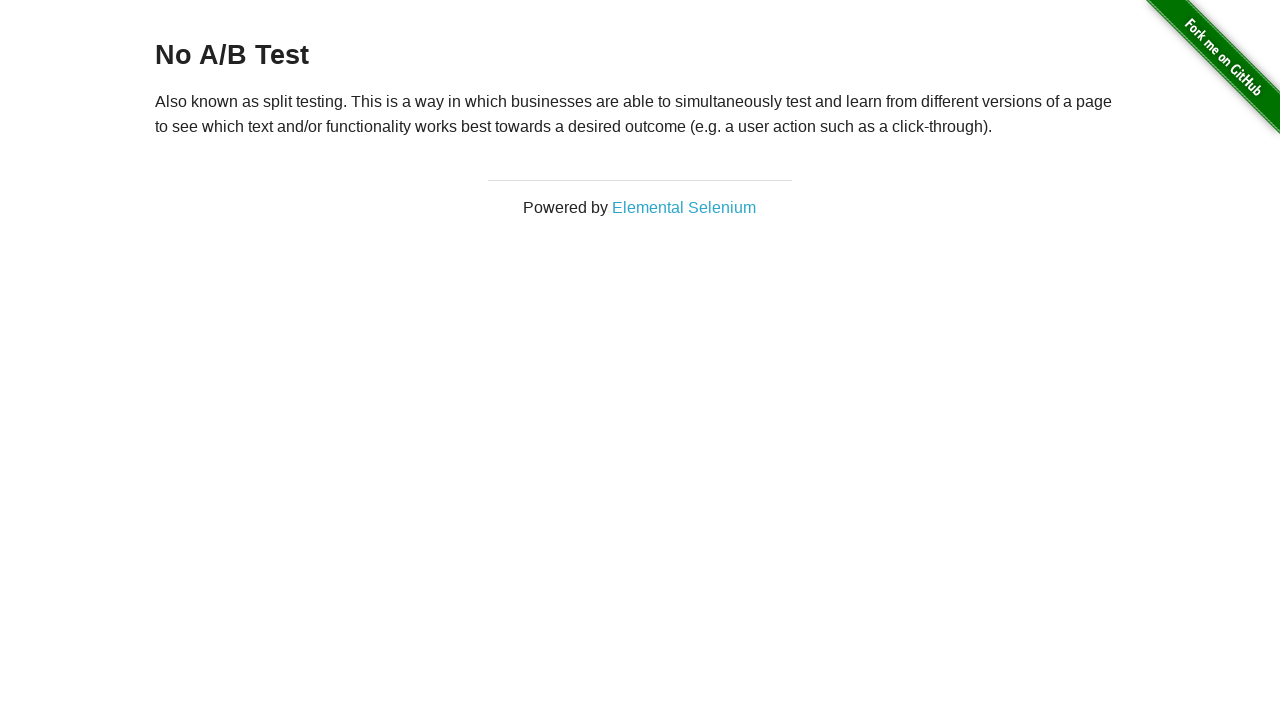

Retrieved heading text content after applying opt-out cookie
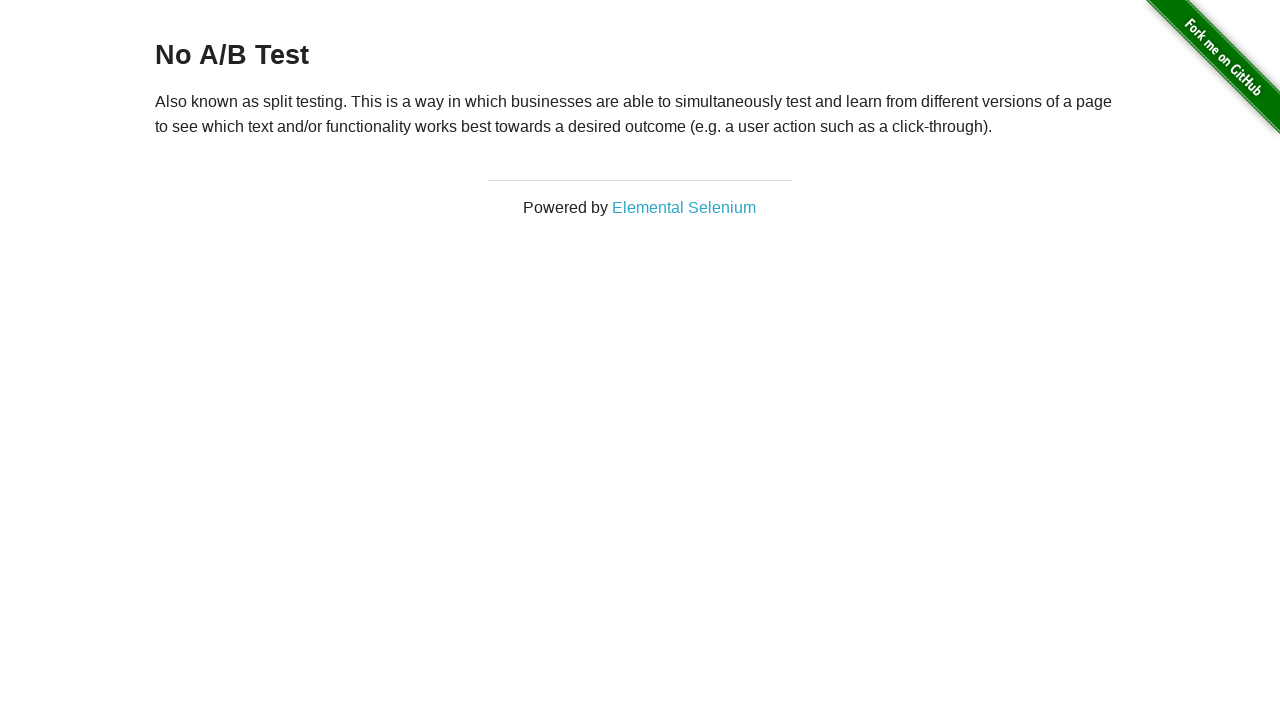

Verified heading now shows 'No A/B Test': 'No A/B Test'
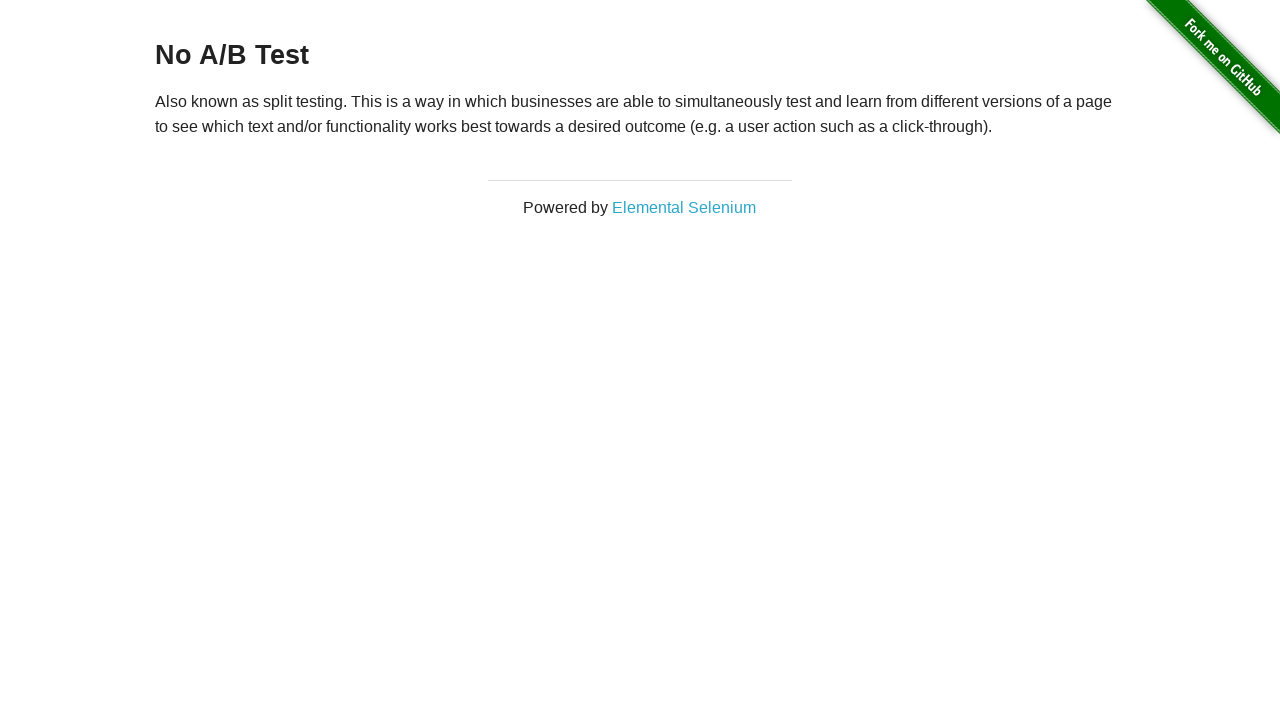

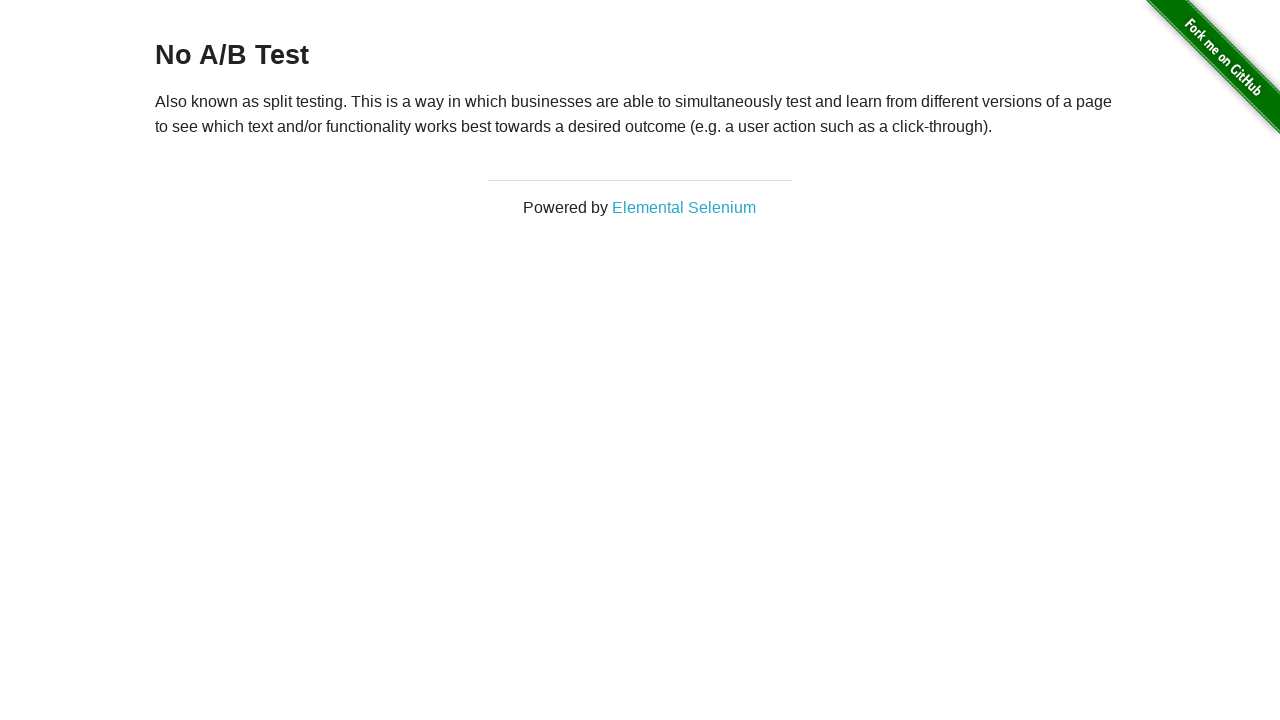